Tests the login page with an empty password to verify that the appropriate error message "Password is required" is displayed and error indicators appear on the form fields.

Starting URL: https://www.saucedemo.com/

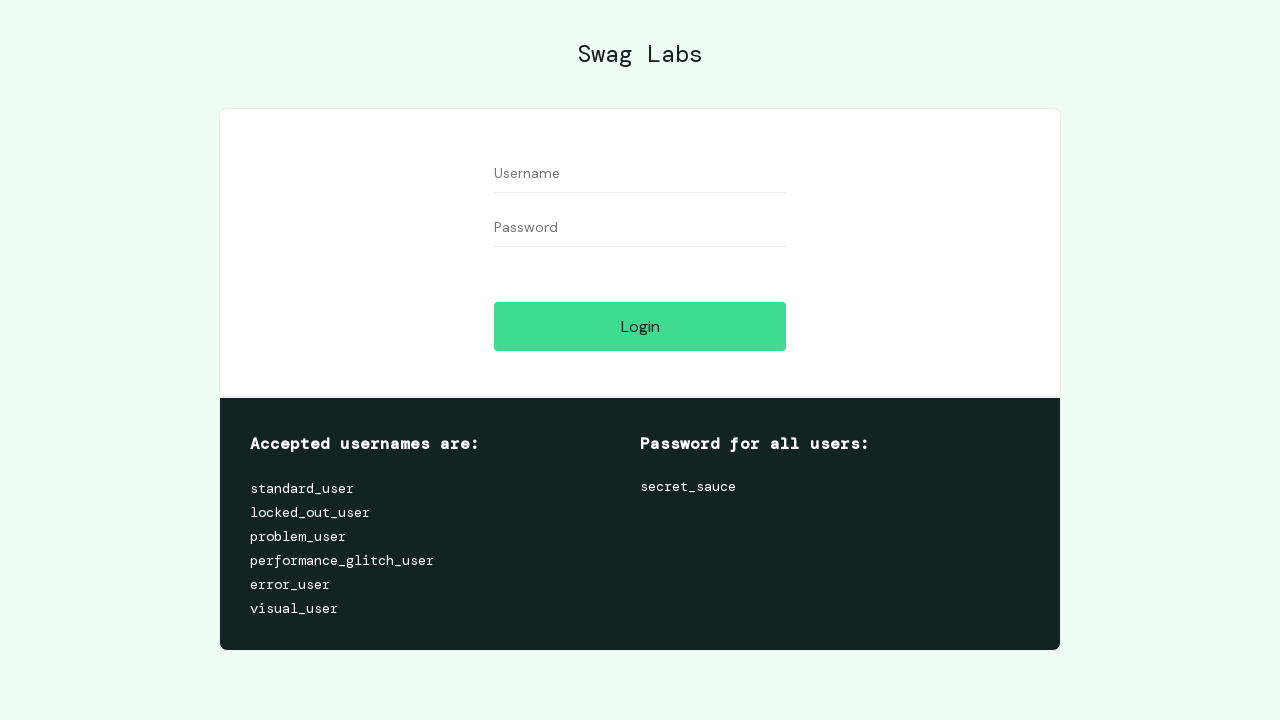

Page fully loaded and network idle
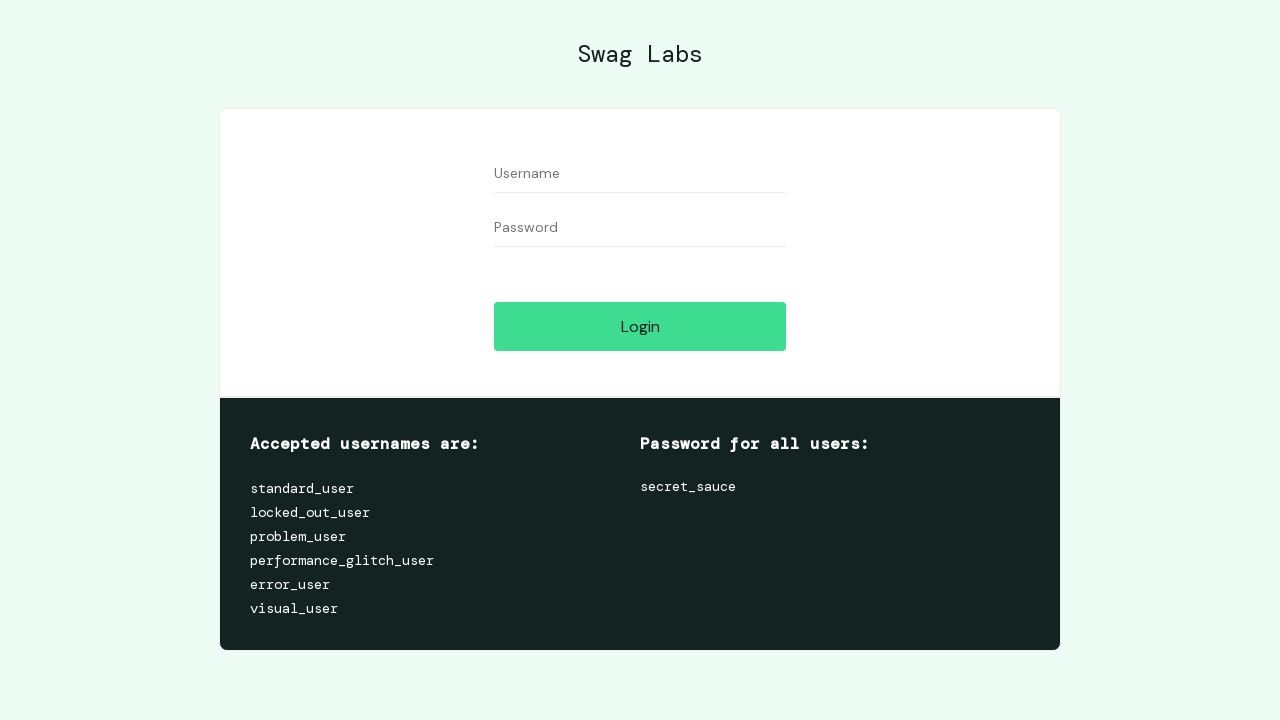

Filled username field with 'standard_user' on css=form #user-name
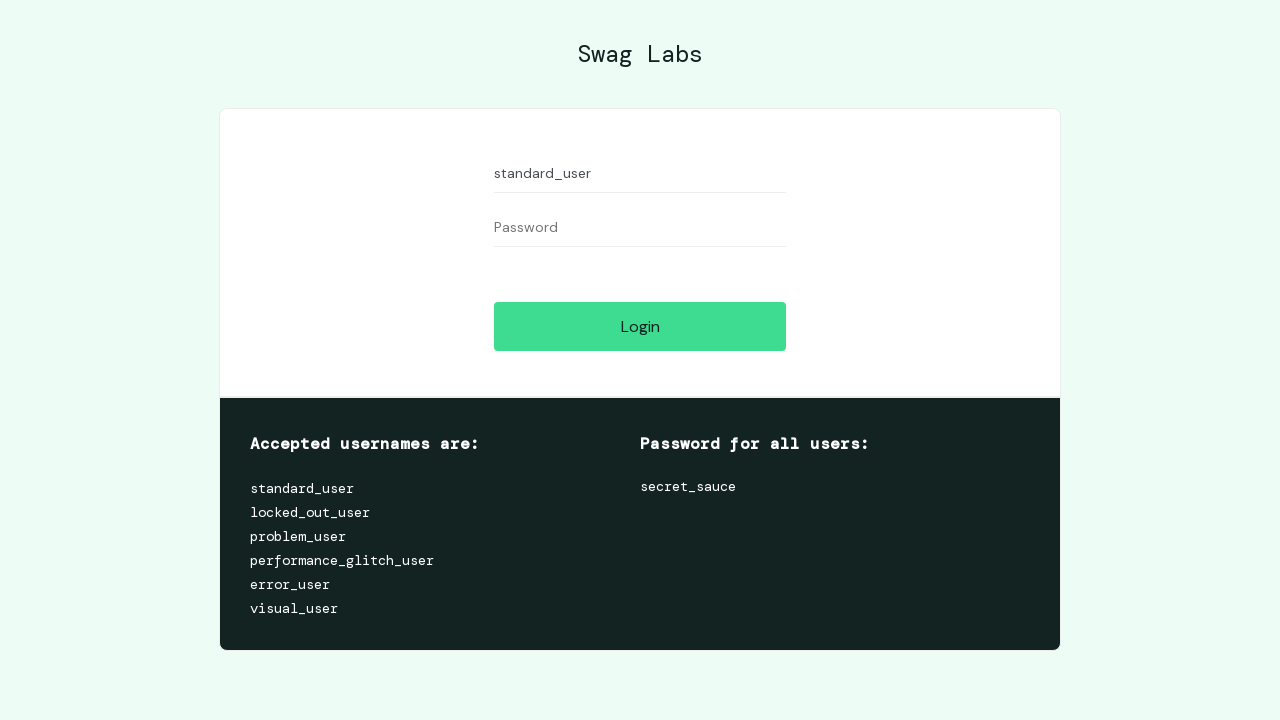

Filled password field with empty string on css=form #password
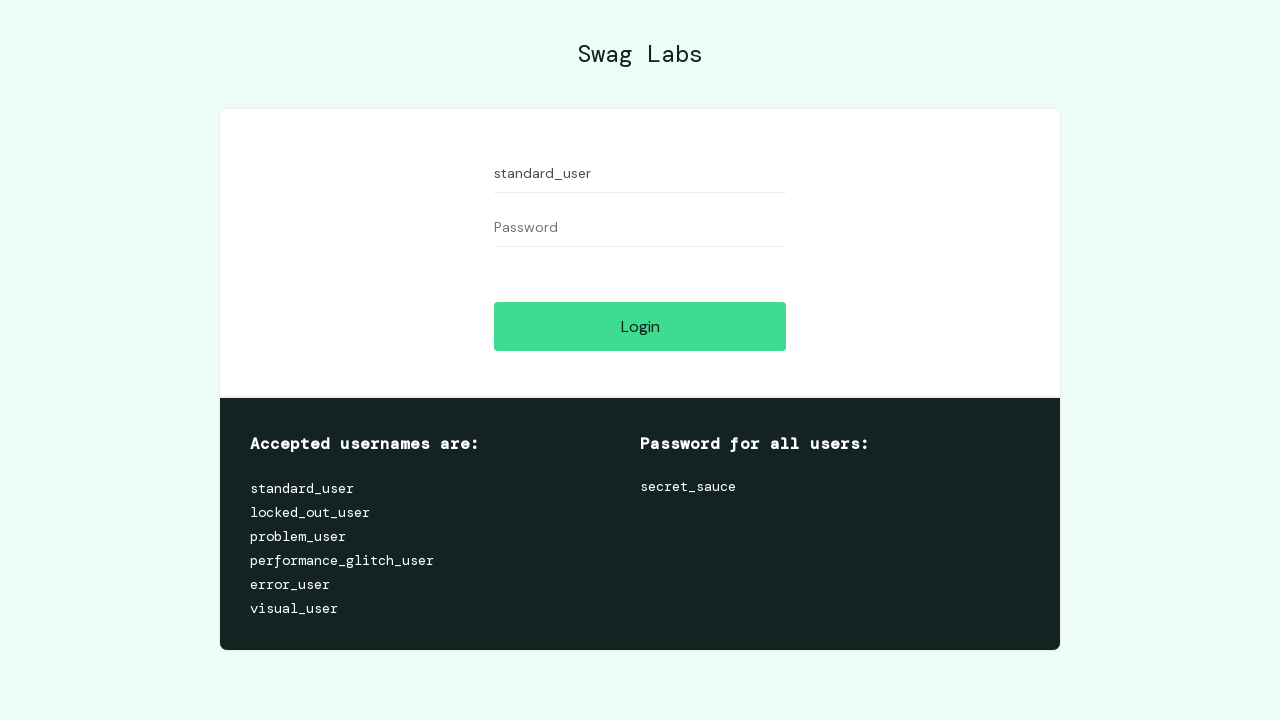

Clicked login button to attempt authentication with empty password at (640, 326) on css=form #login-button
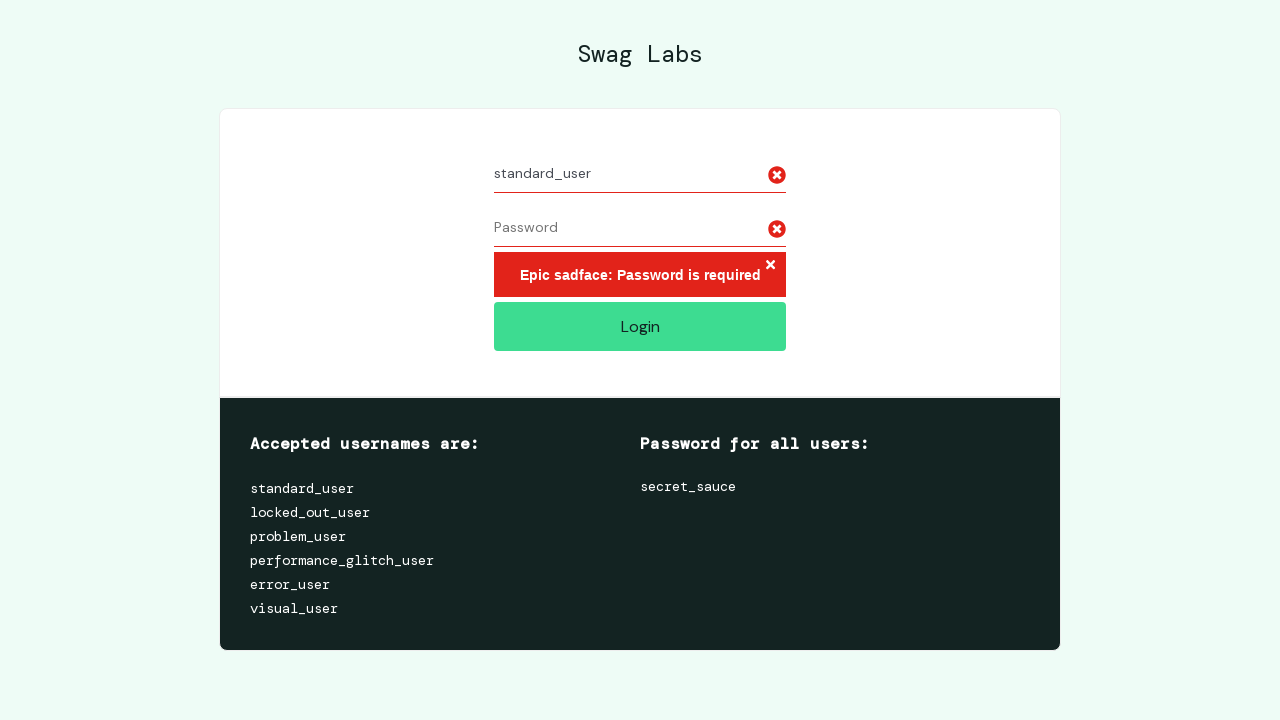

Error message 'Epic sadface: Password is required' displayed
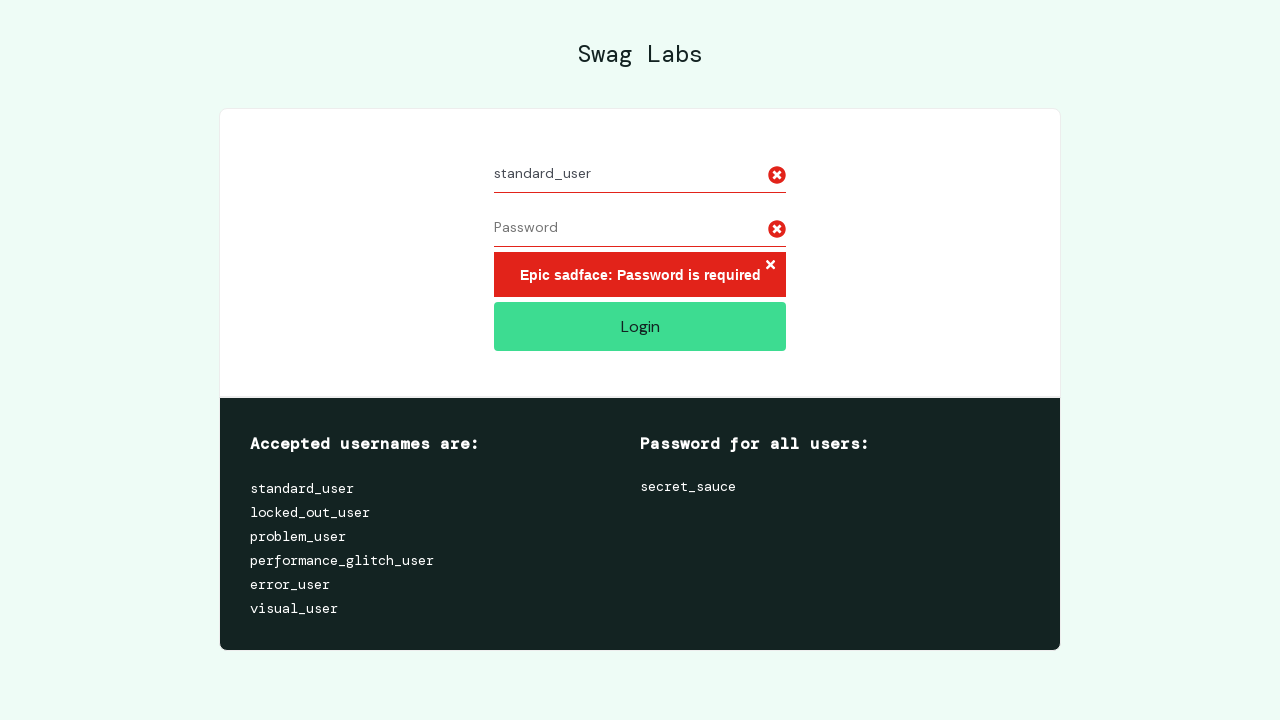

Verified 2 error icons are present on form fields
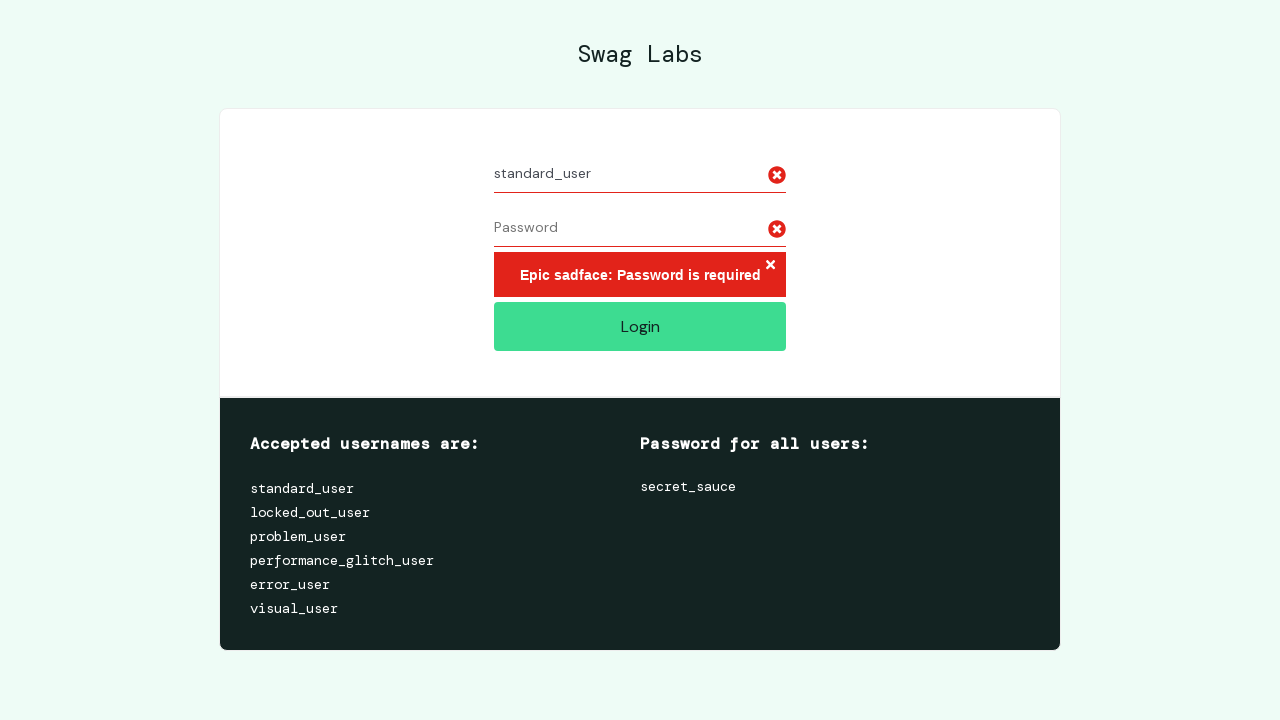

Verified login button is visible and user remains on login page
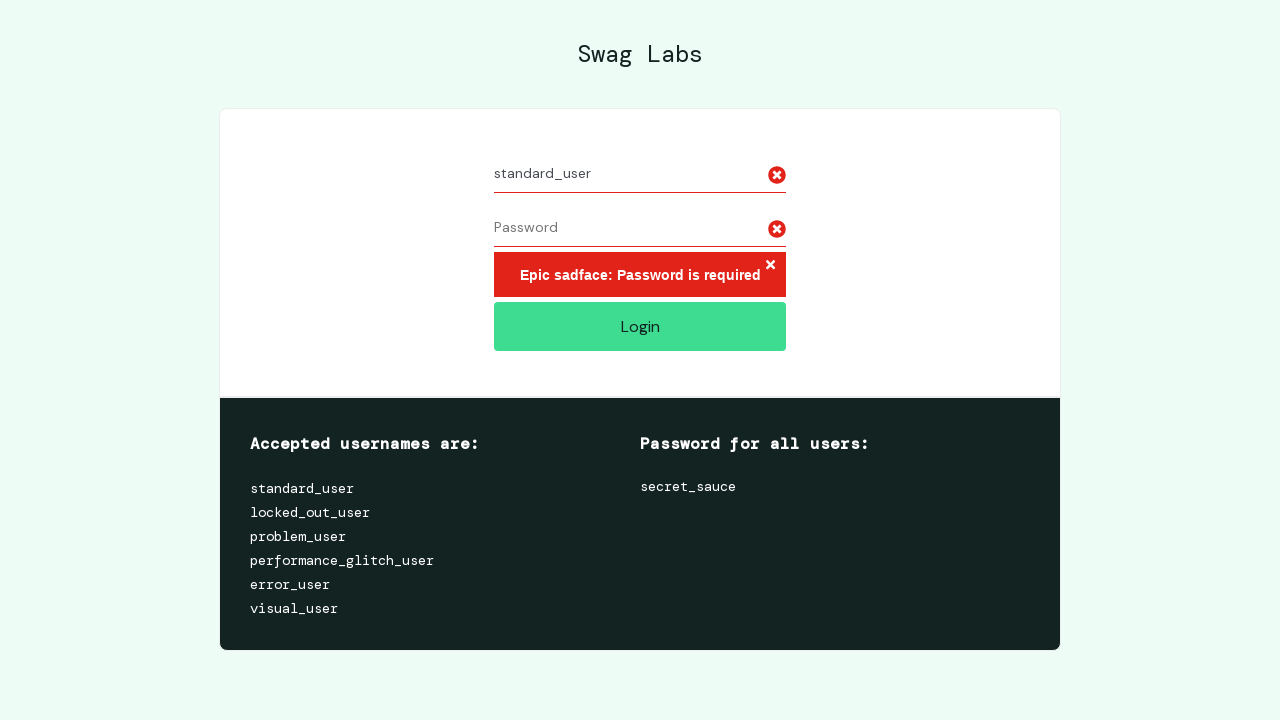

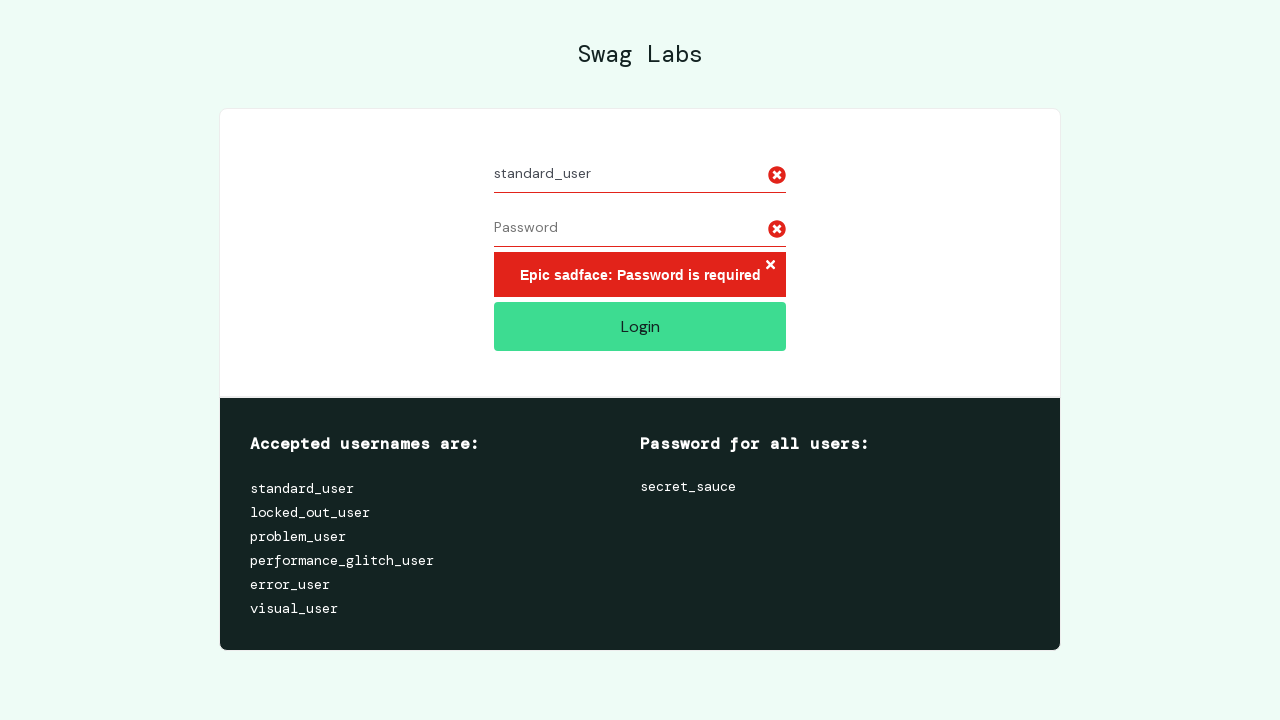